Tests a contact form by filling in only the message field and clicking submit, then verifying that a validation message appears indicating required fields are missing

Starting URL: https://ultimateqa.com/filling-out-forms/

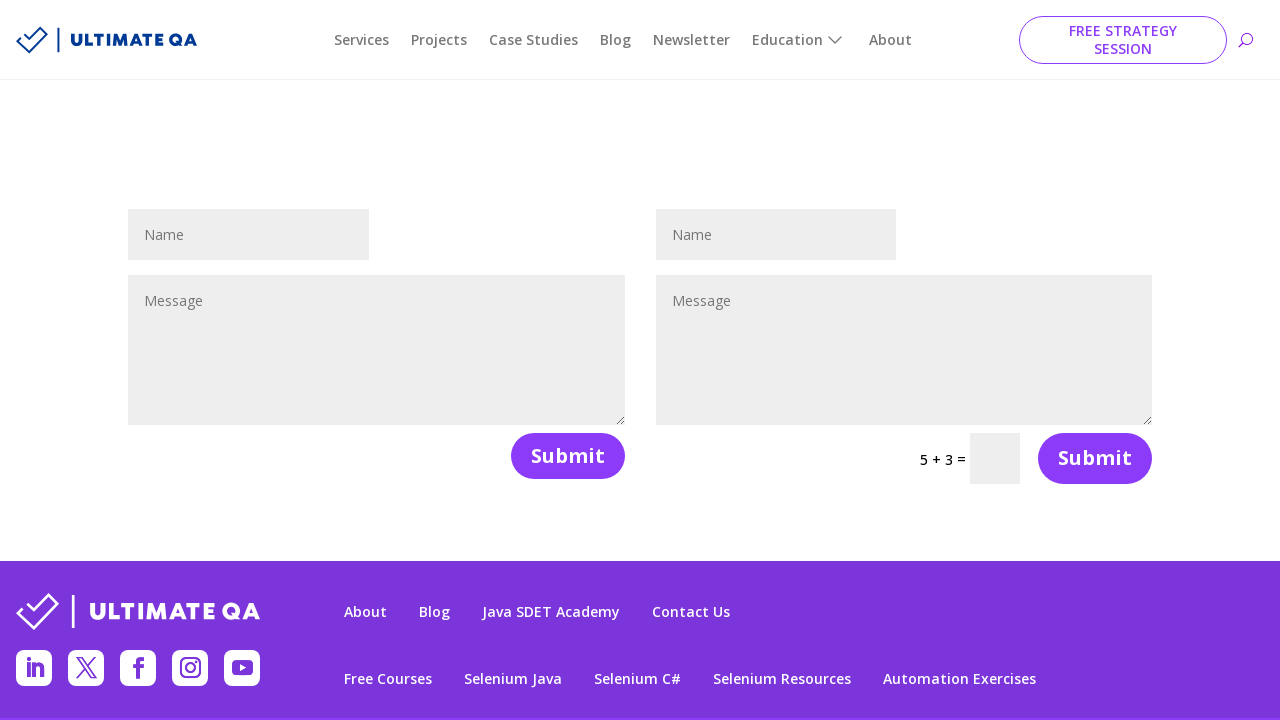

Clicked on the message field at (377, 350) on #et_pb_contact_message_0
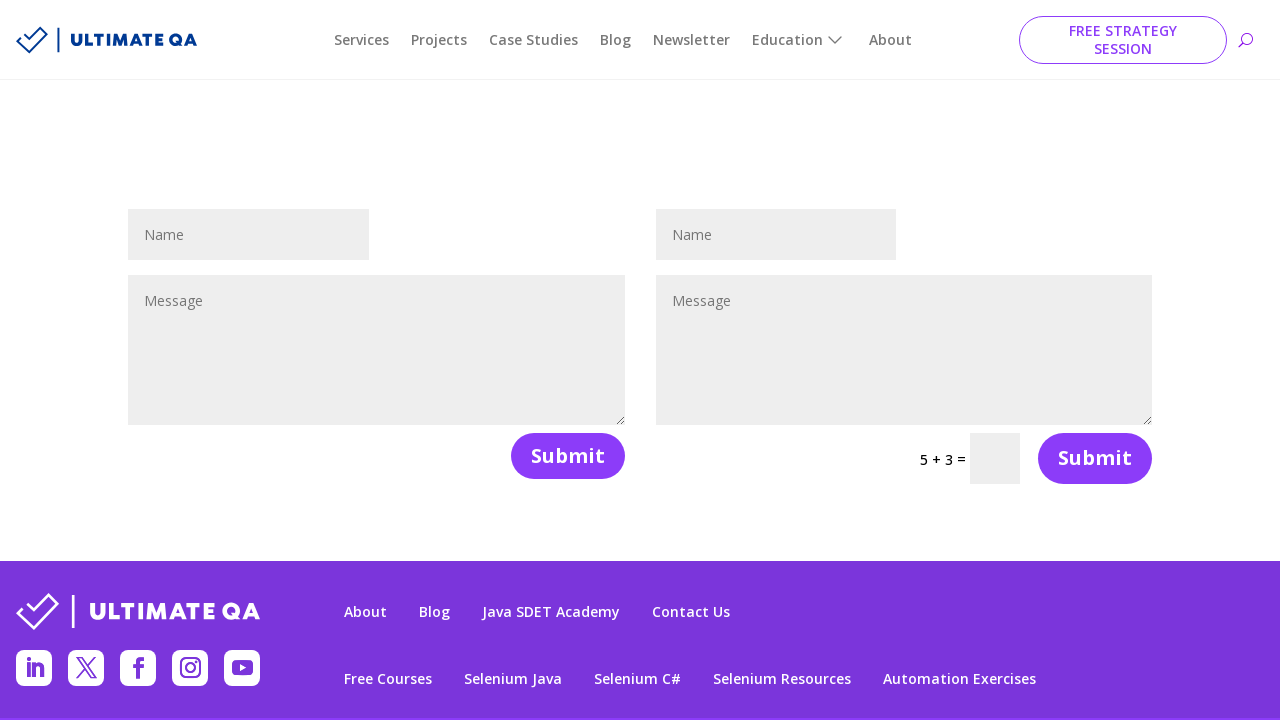

Filled message field with 'Test' on #et_pb_contact_message_0
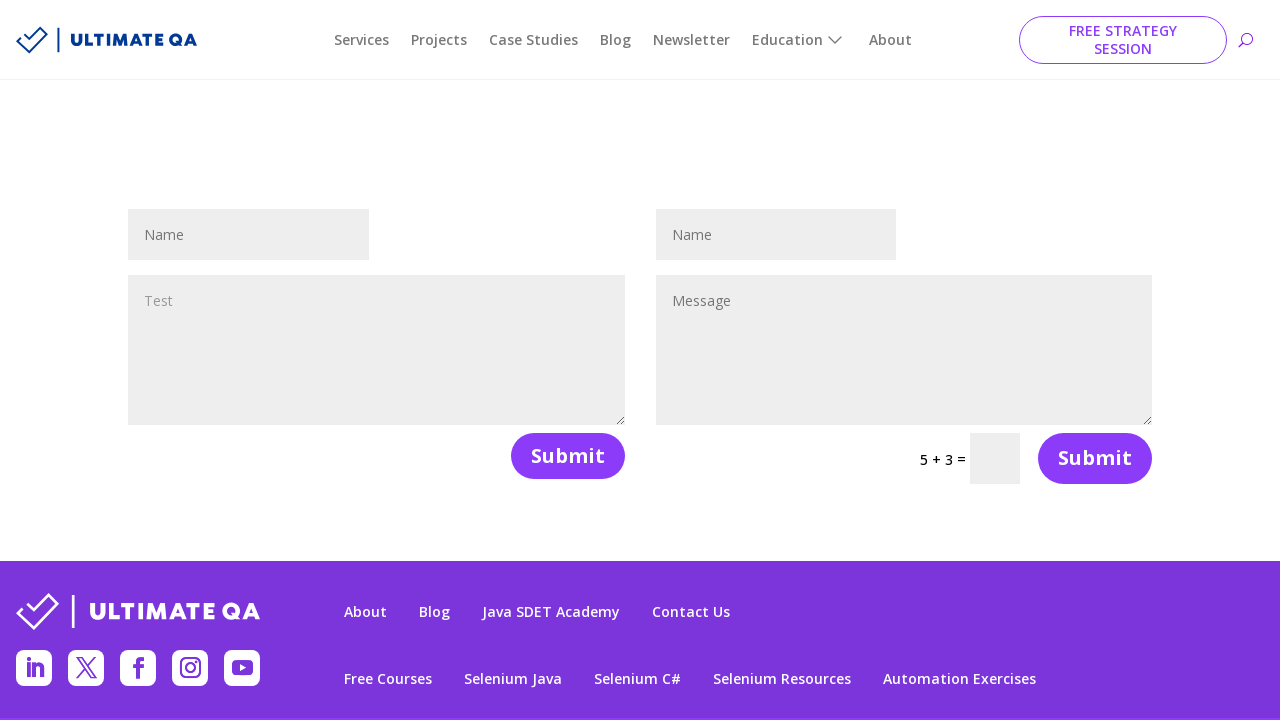

Clicked submit button at (568, 456) on [name='et_builder_submit_button']
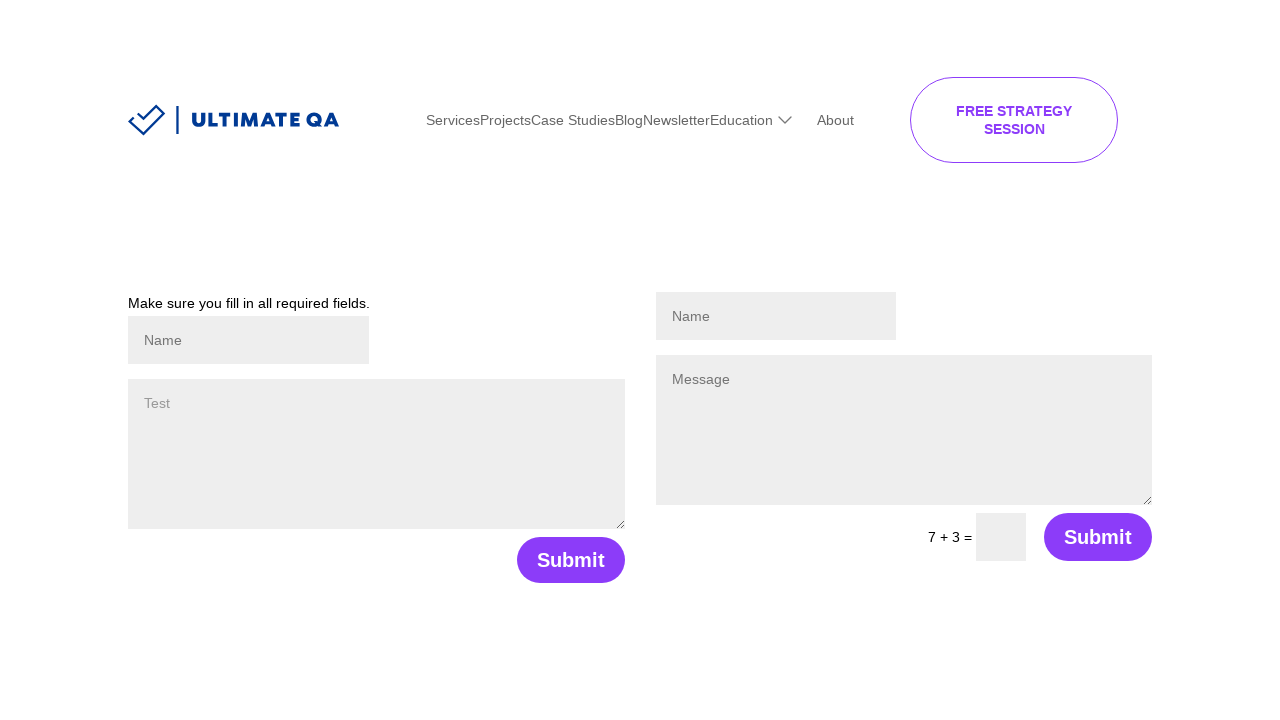

Validation message appeared indicating required fields are missing
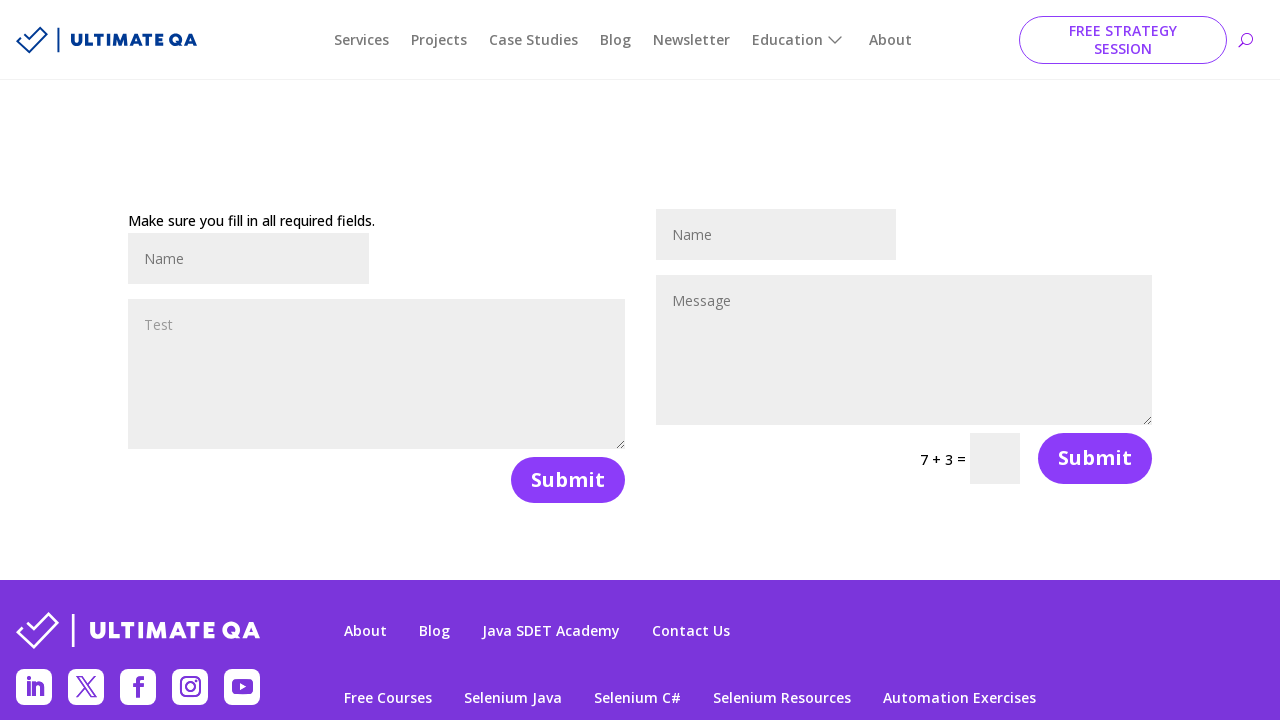

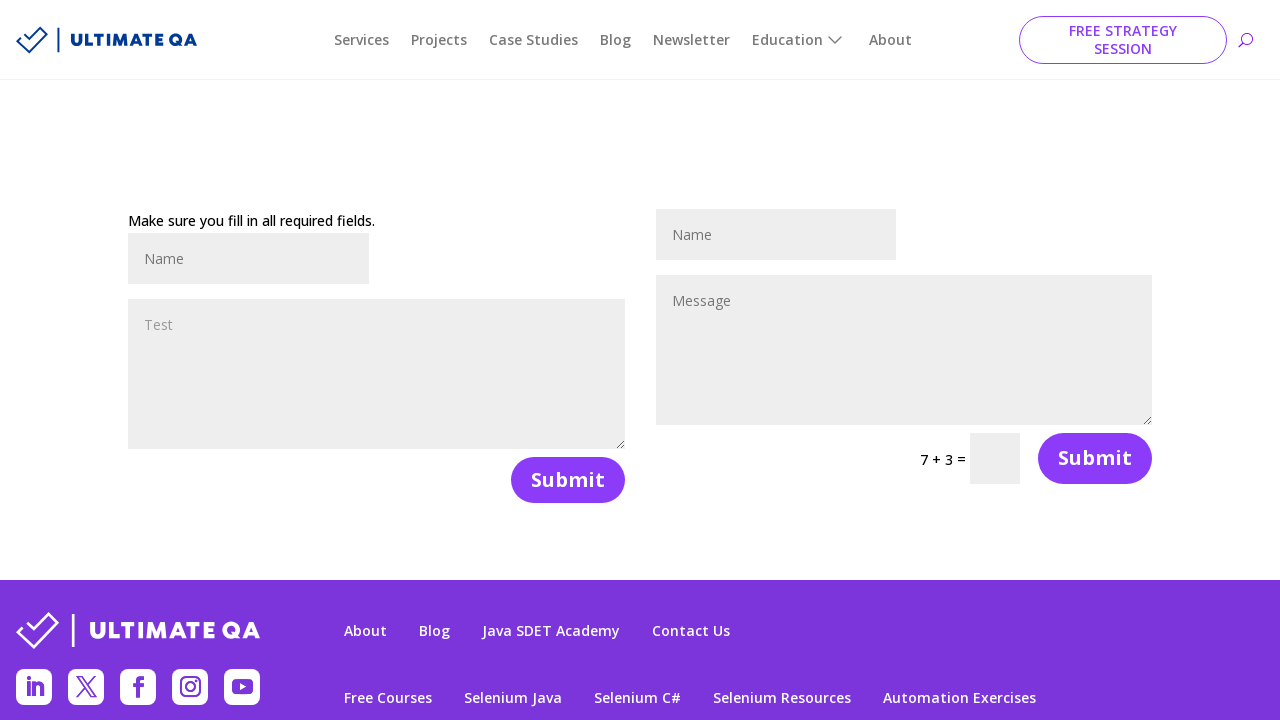